Tests an e-commerce checkout flow by adding specific products to cart, proceeding to checkout, and applying a promo code

Starting URL: https://rahulshettyacademy.com/seleniumPractise/

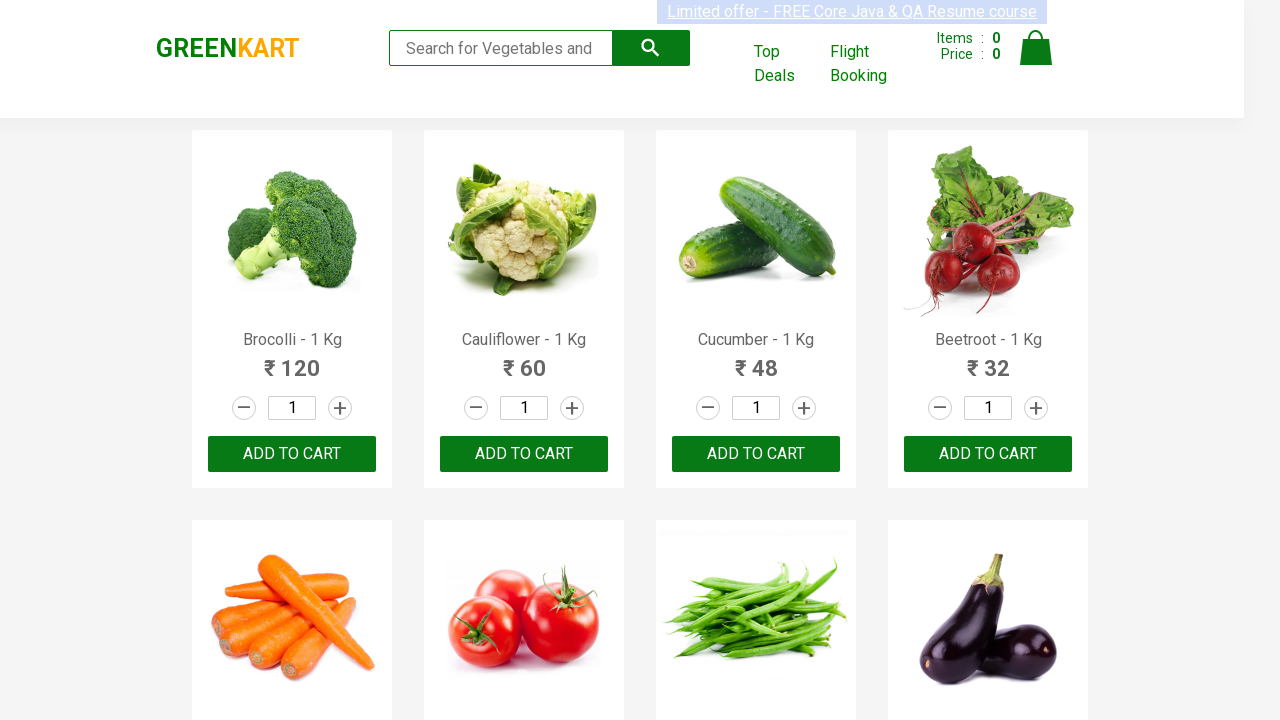

Waited 3 seconds for page to load
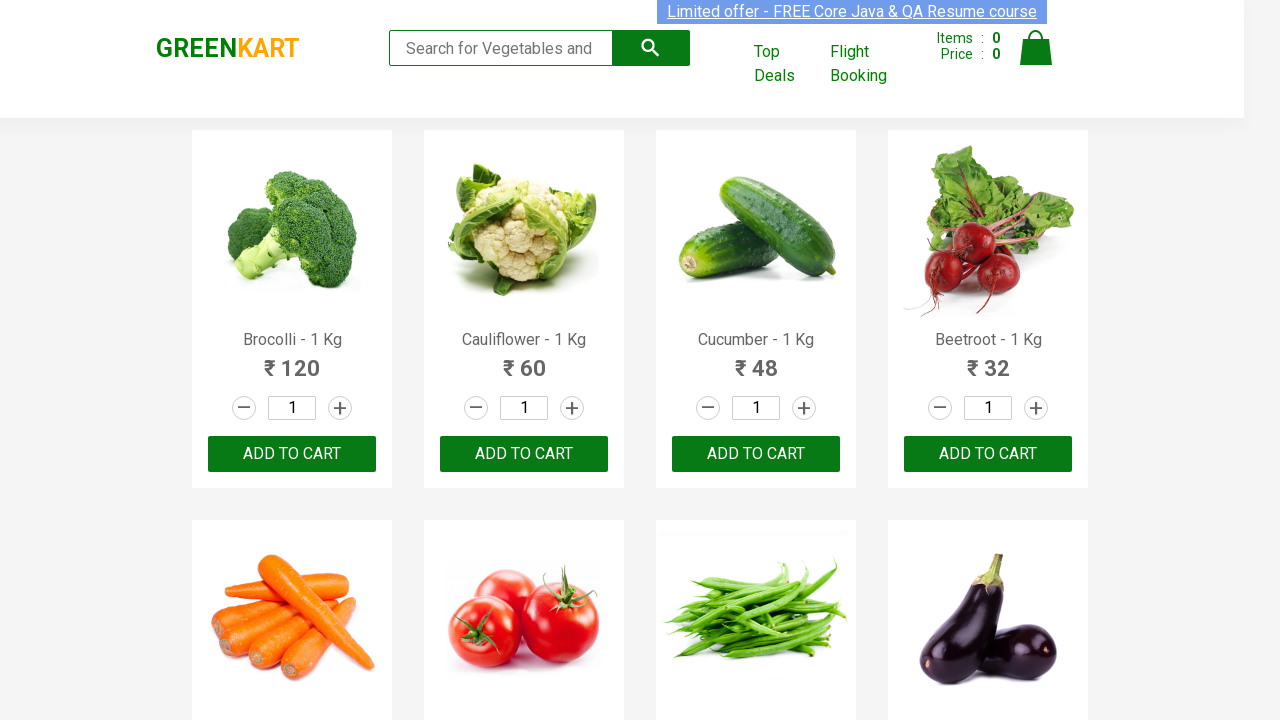

Retrieved all product names from page
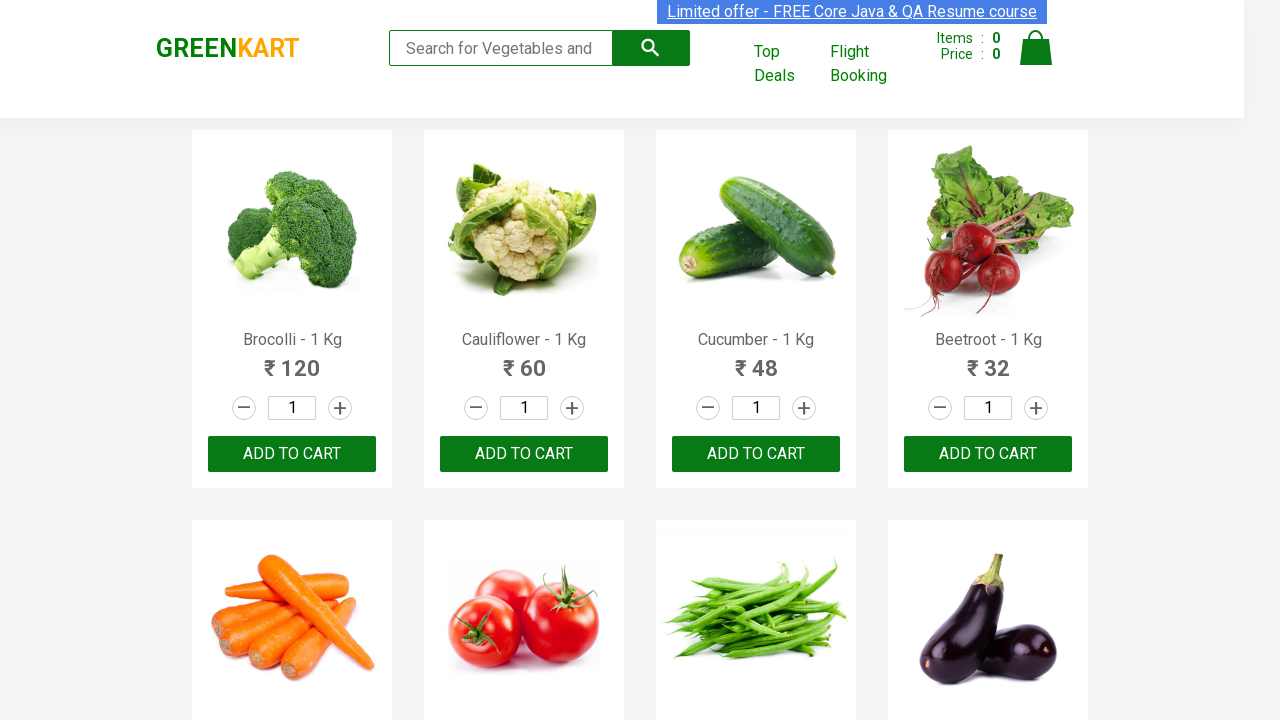

Added 'Brocolli' to cart at (292, 454) on xpath=//div[@class='product-action']/button >> nth=0
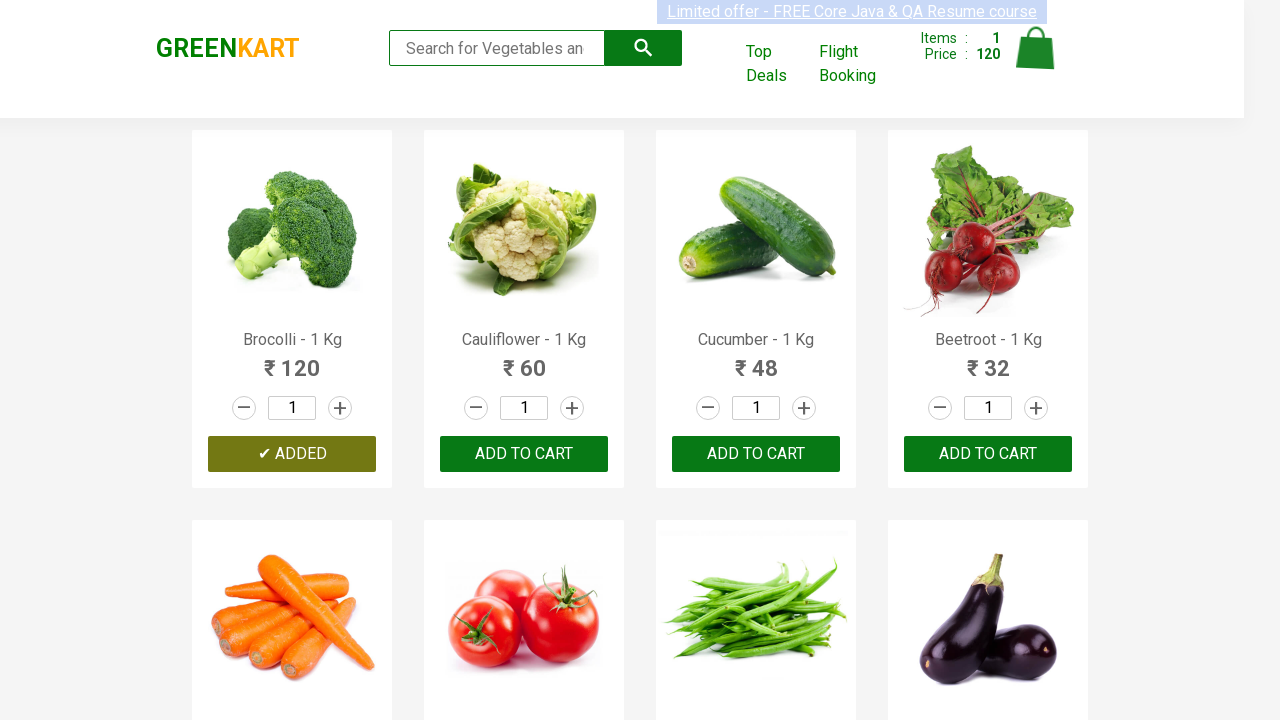

Added 'Cucumber' to cart at (756, 454) on xpath=//div[@class='product-action']/button >> nth=2
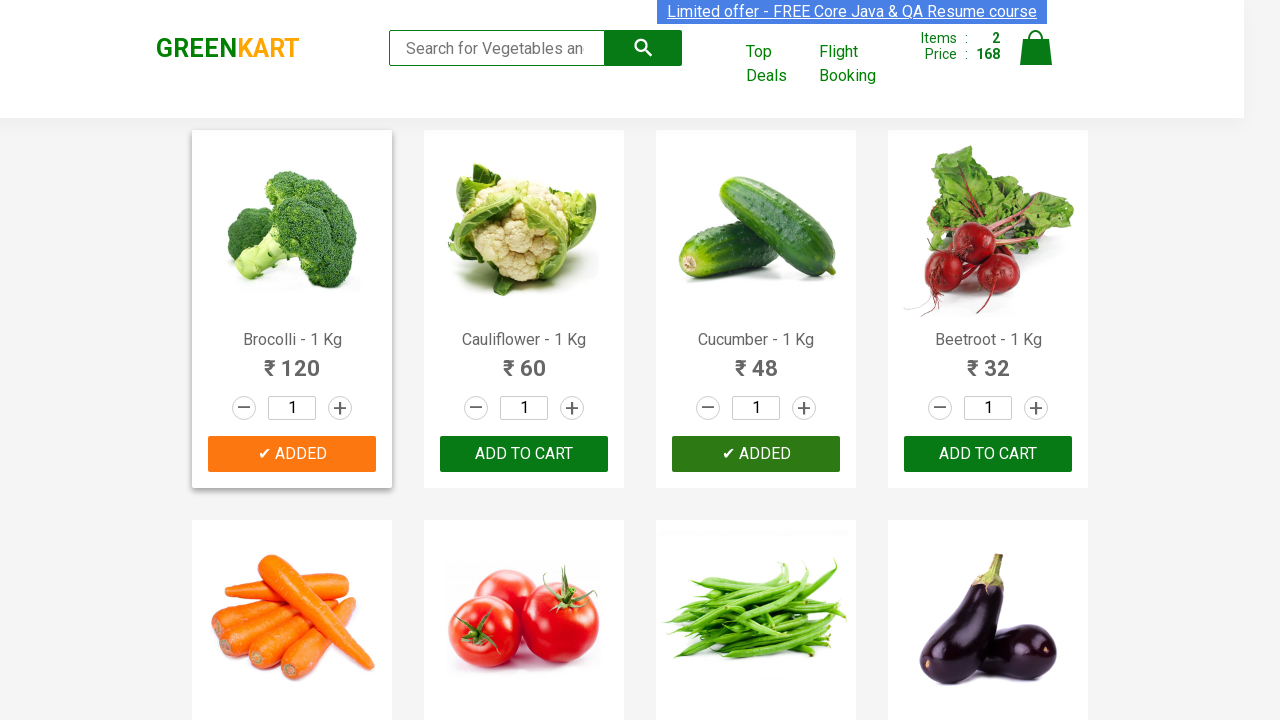

Added 'Tomato' to cart at (524, 360) on xpath=//div[@class='product-action']/button >> nth=5
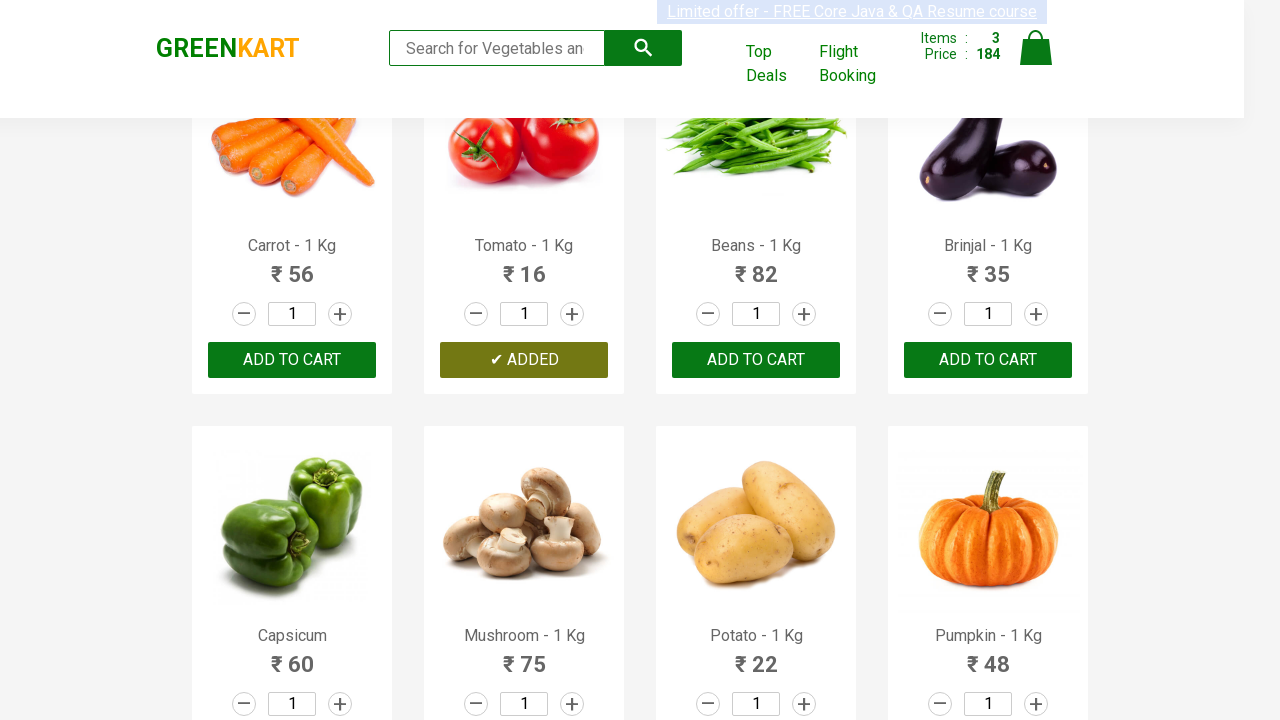

Clicked cart icon to view cart at (1036, 48) on xpath=//a[@class='cart-icon']/img
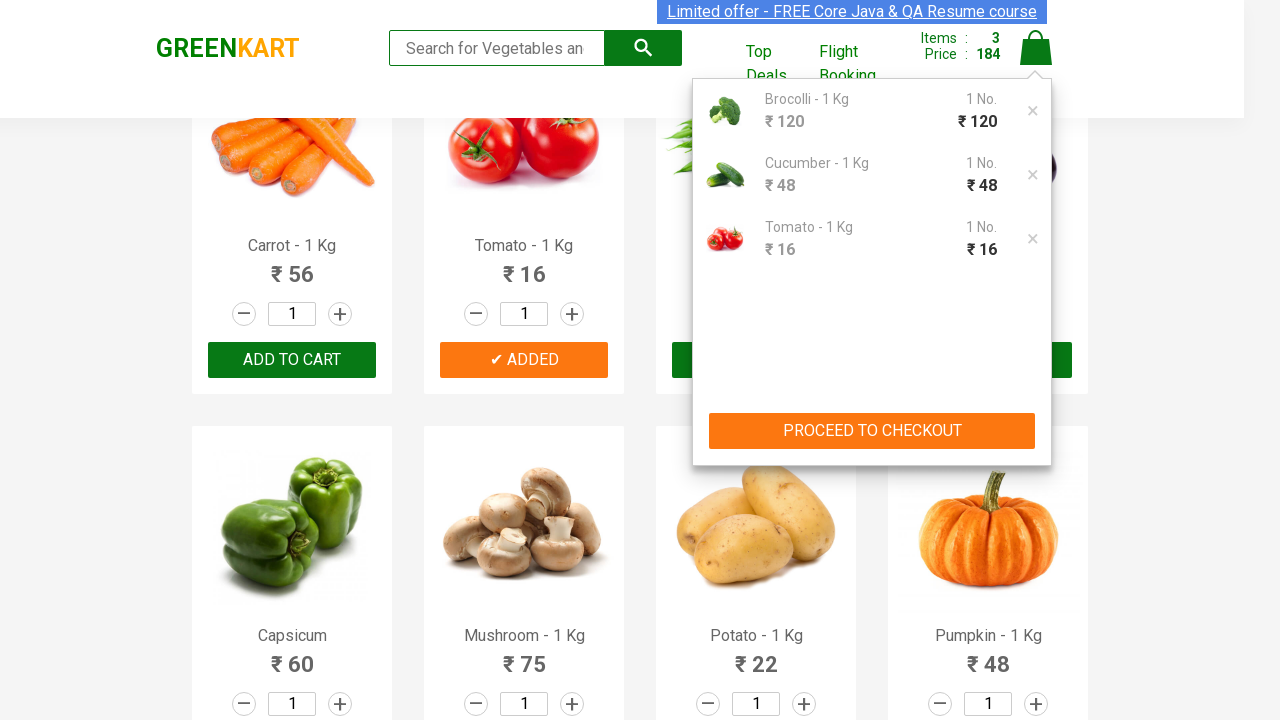

Clicked PROCEED TO CHECKOUT button at (872, 431) on xpath=//button[contains(text(),'PROCEED TO CHECKOUT')]
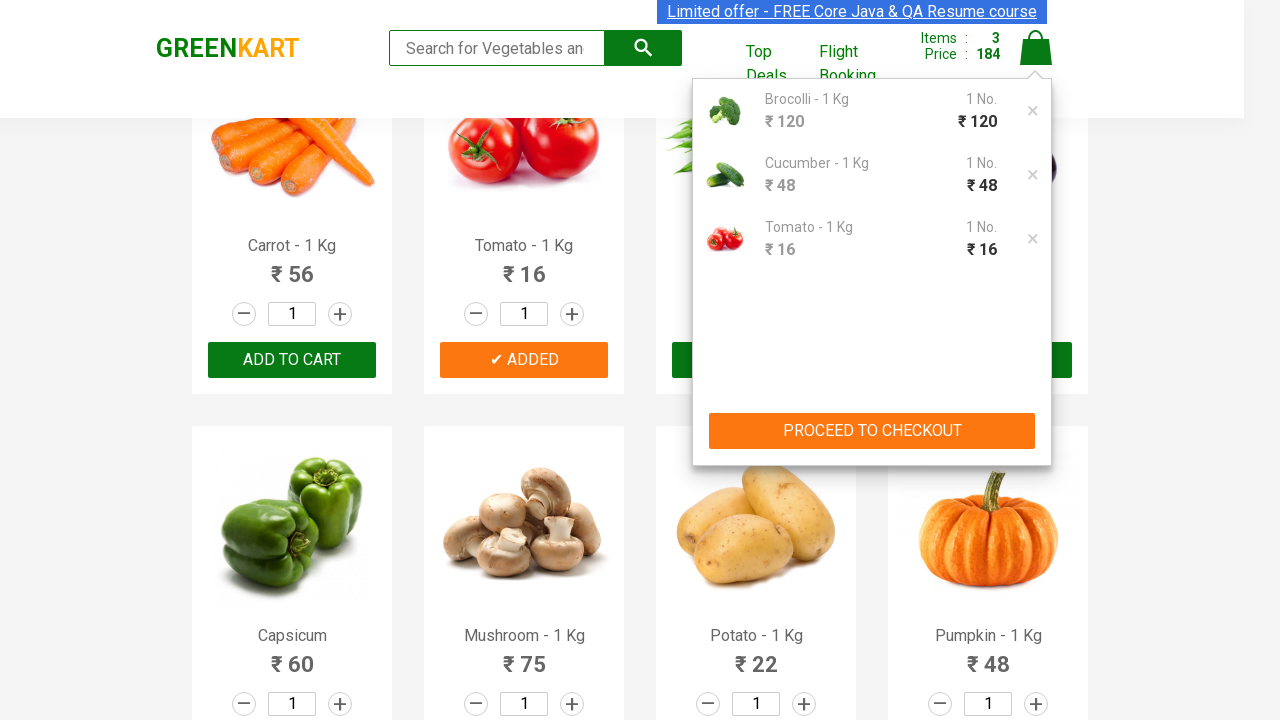

Promo code input field became visible
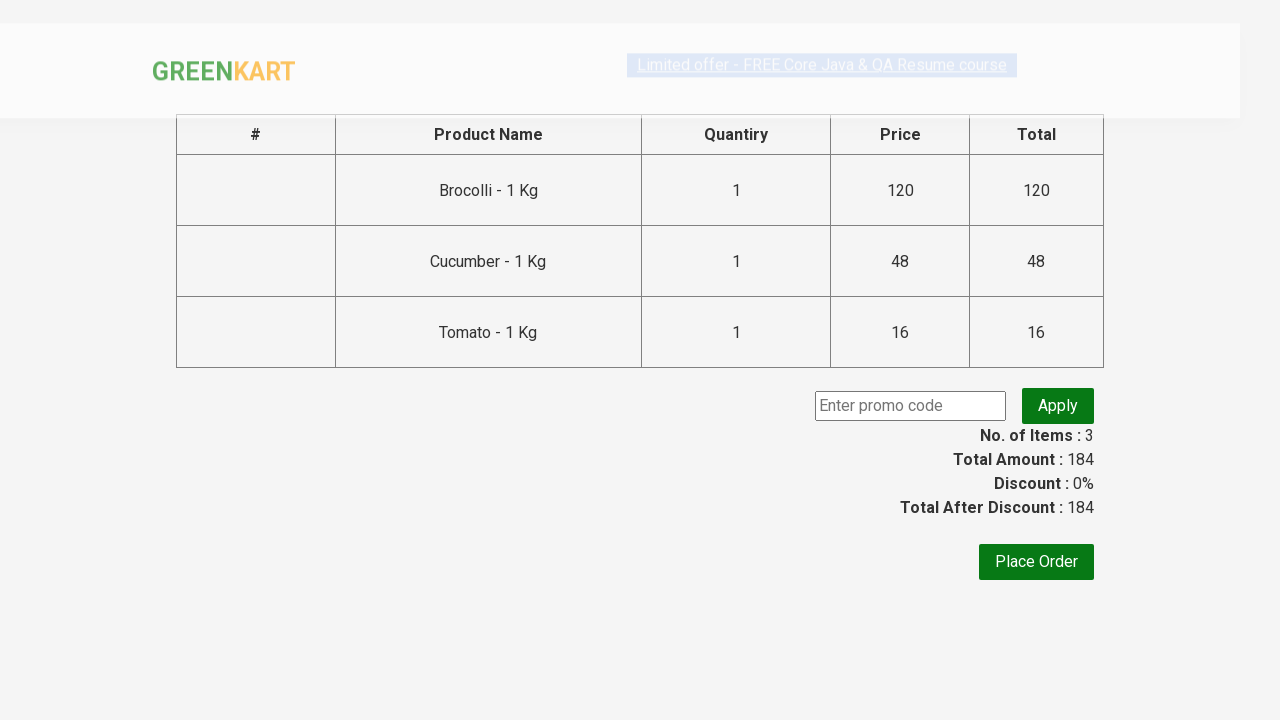

Entered promo code 'rahulshettyacademy' on input.promoCode
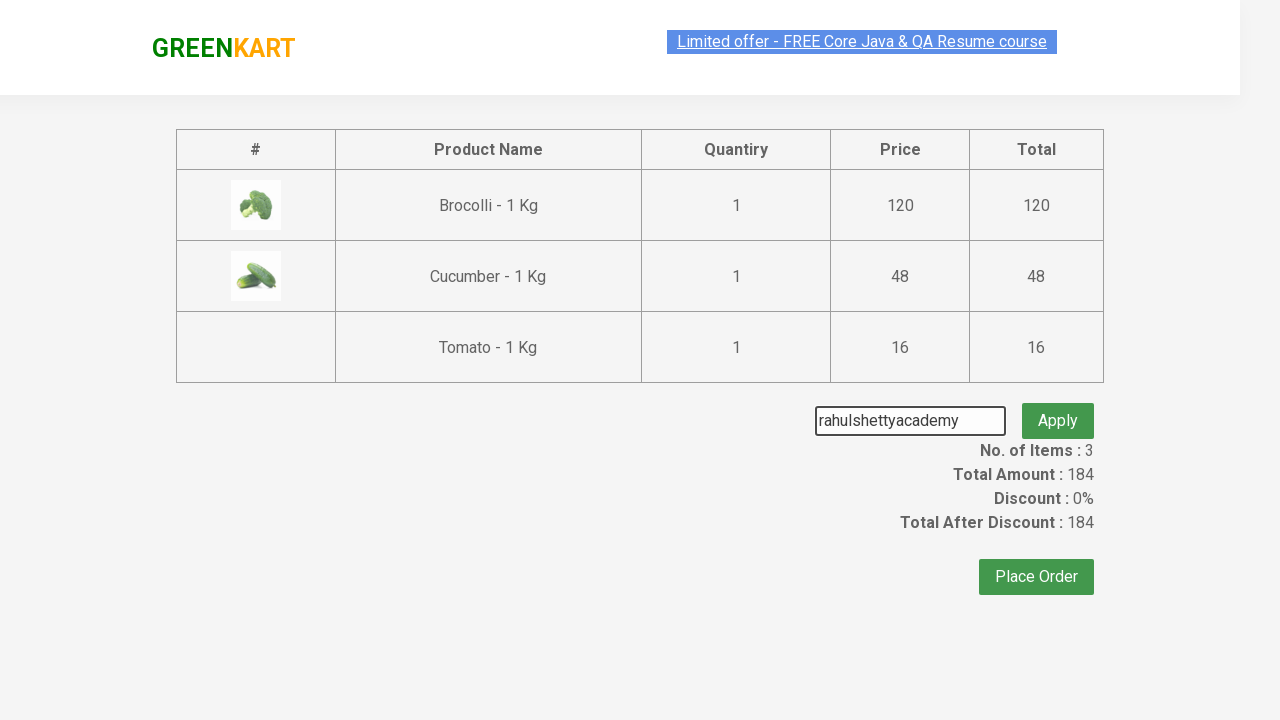

Clicked apply promo button at (1058, 406) on button.promoBtn
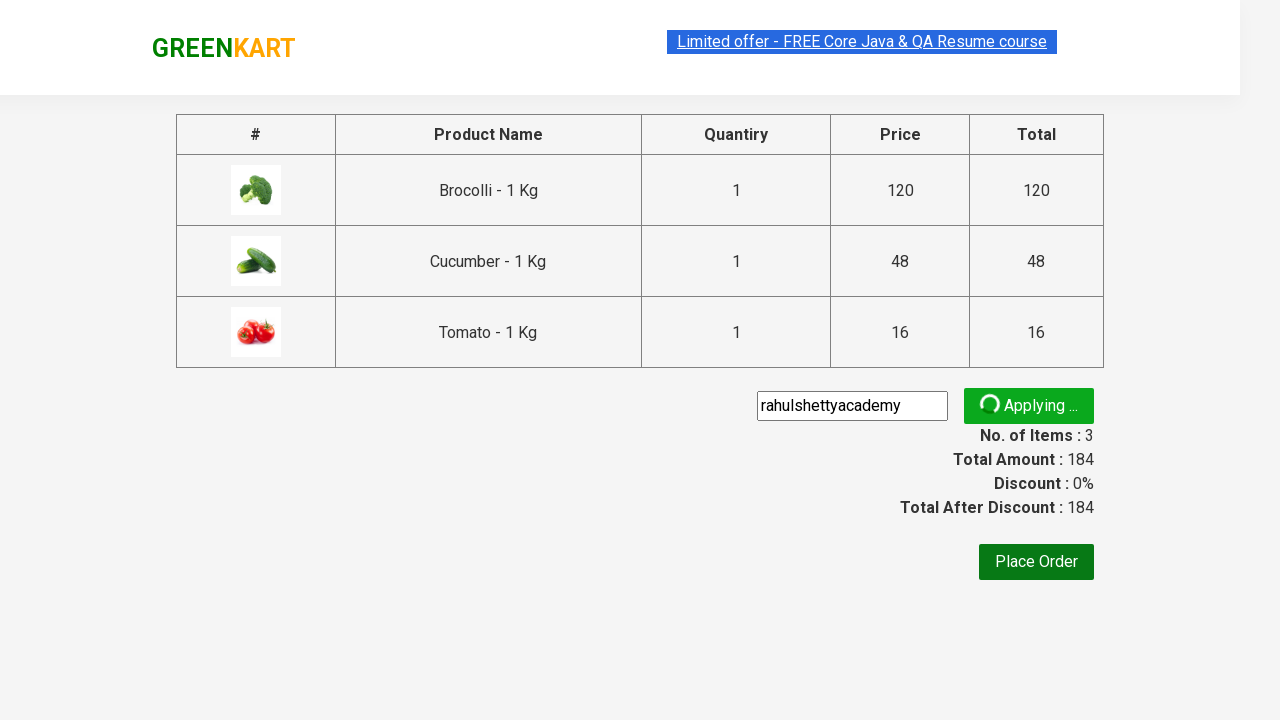

Promo info message appeared
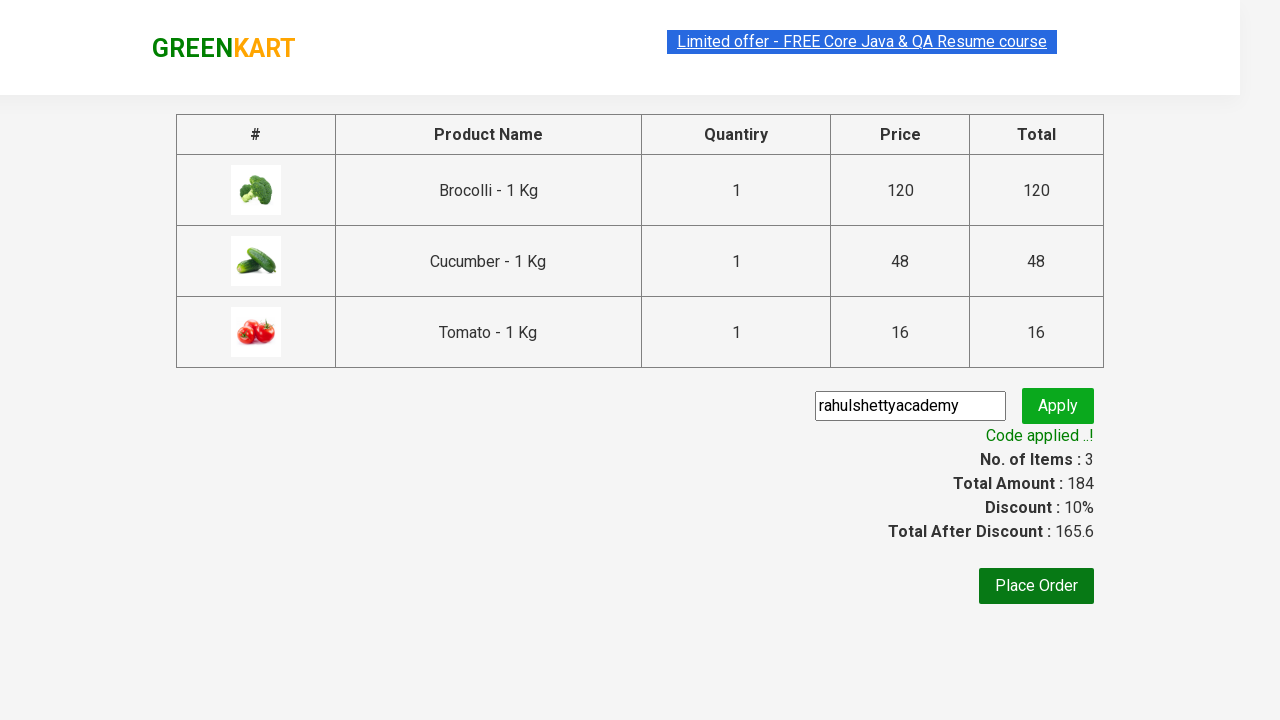

Retrieved promo message: Code applied ..!
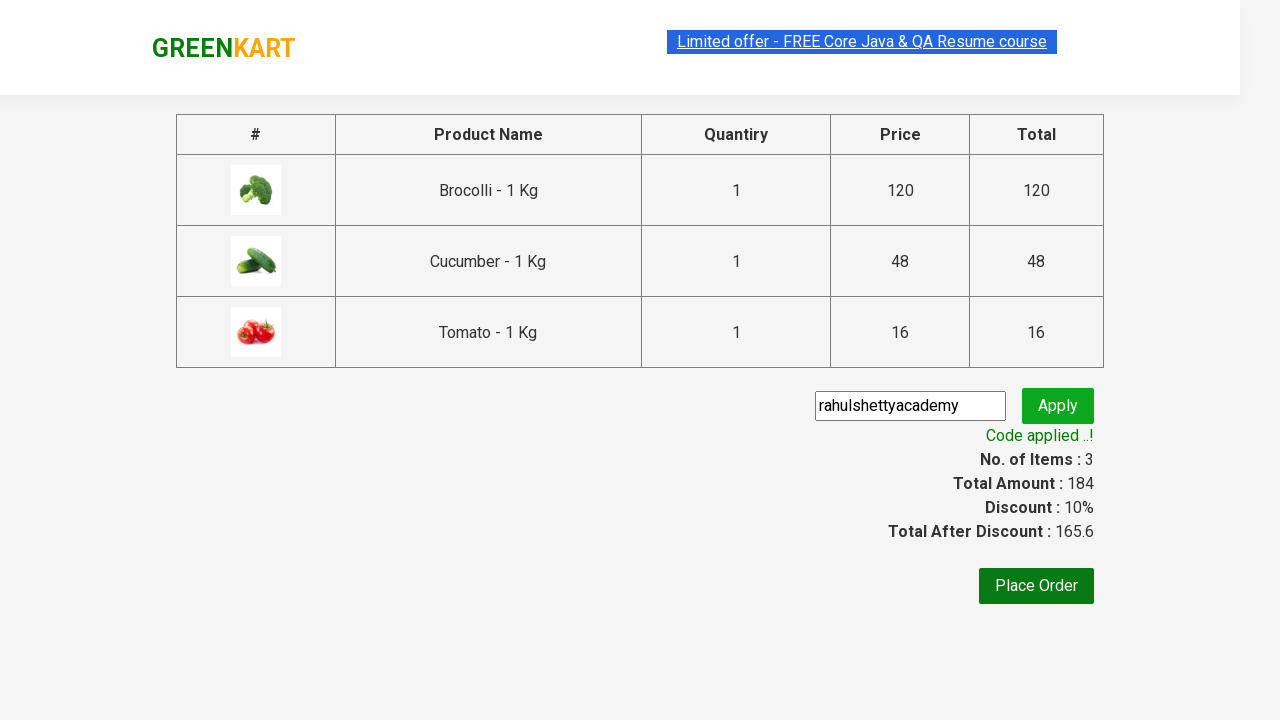

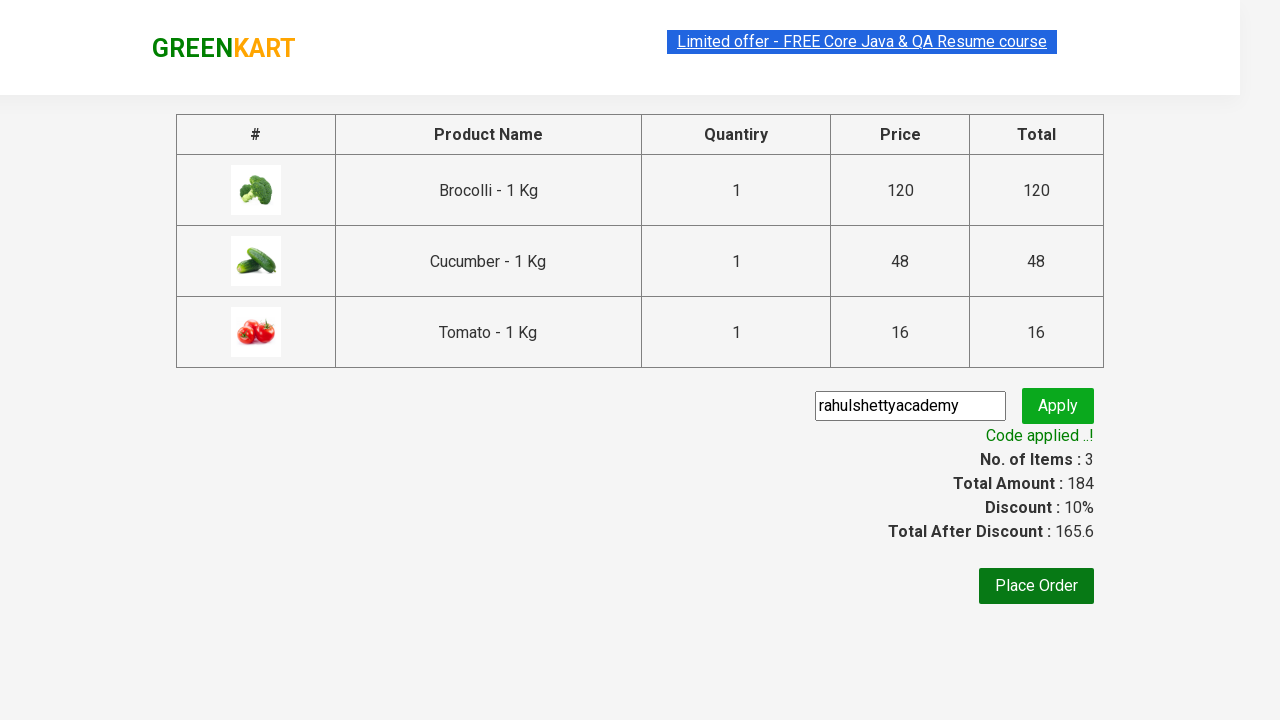